Tests a complete flight booking workflow on BlazeDemo by selecting flights, filling passenger information, and completing the purchase

Starting URL: https://blazedemo.com

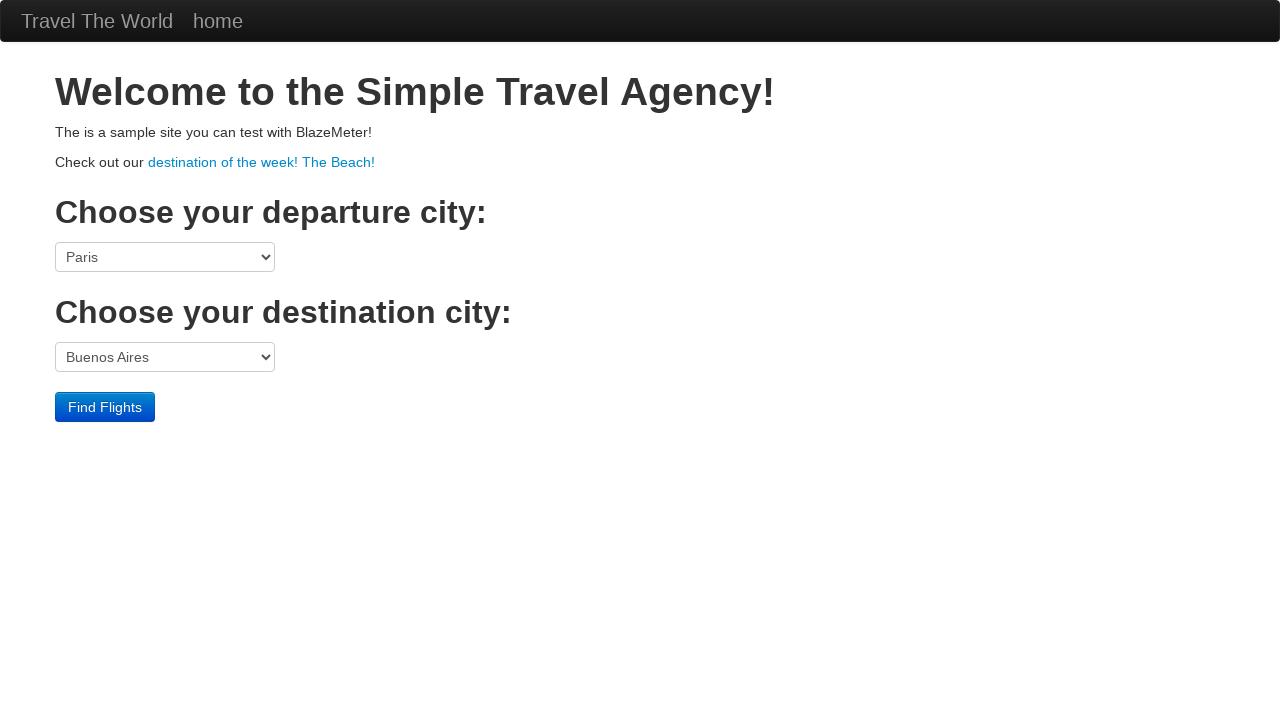

Clicked departure city dropdown at (165, 257) on select[name='fromPort']
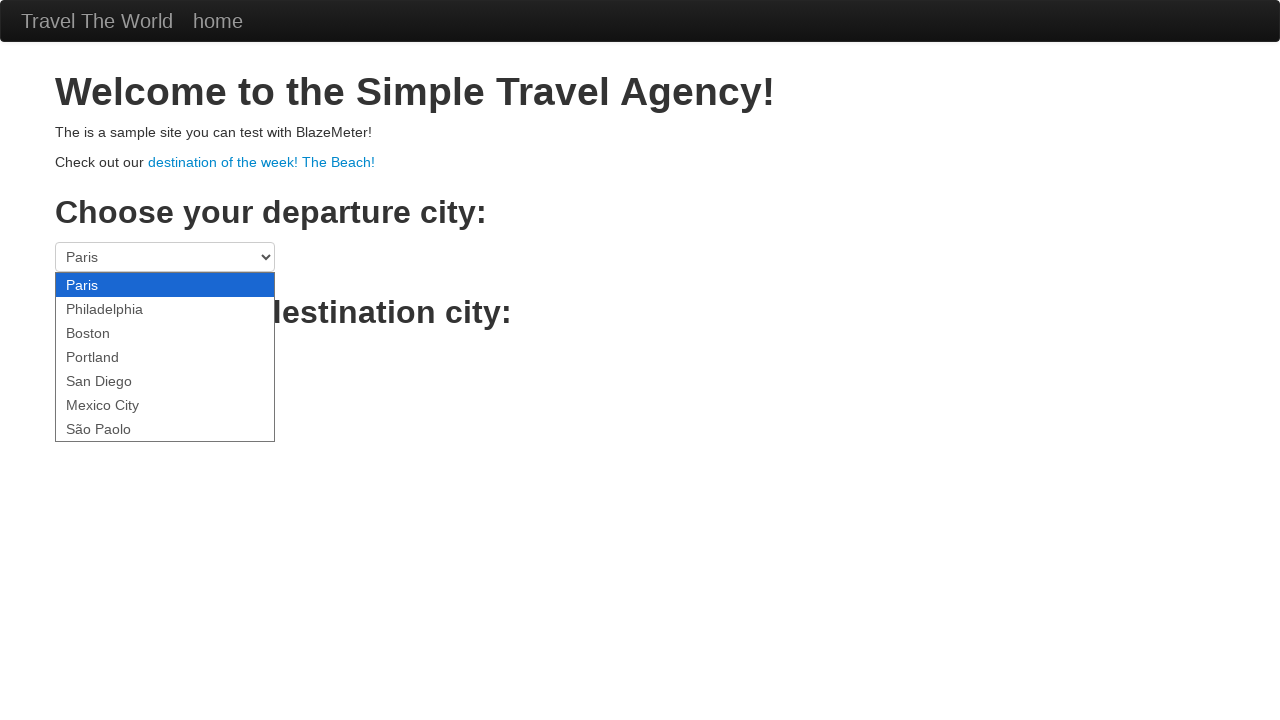

Selected Boston as departure city on select[name='fromPort']
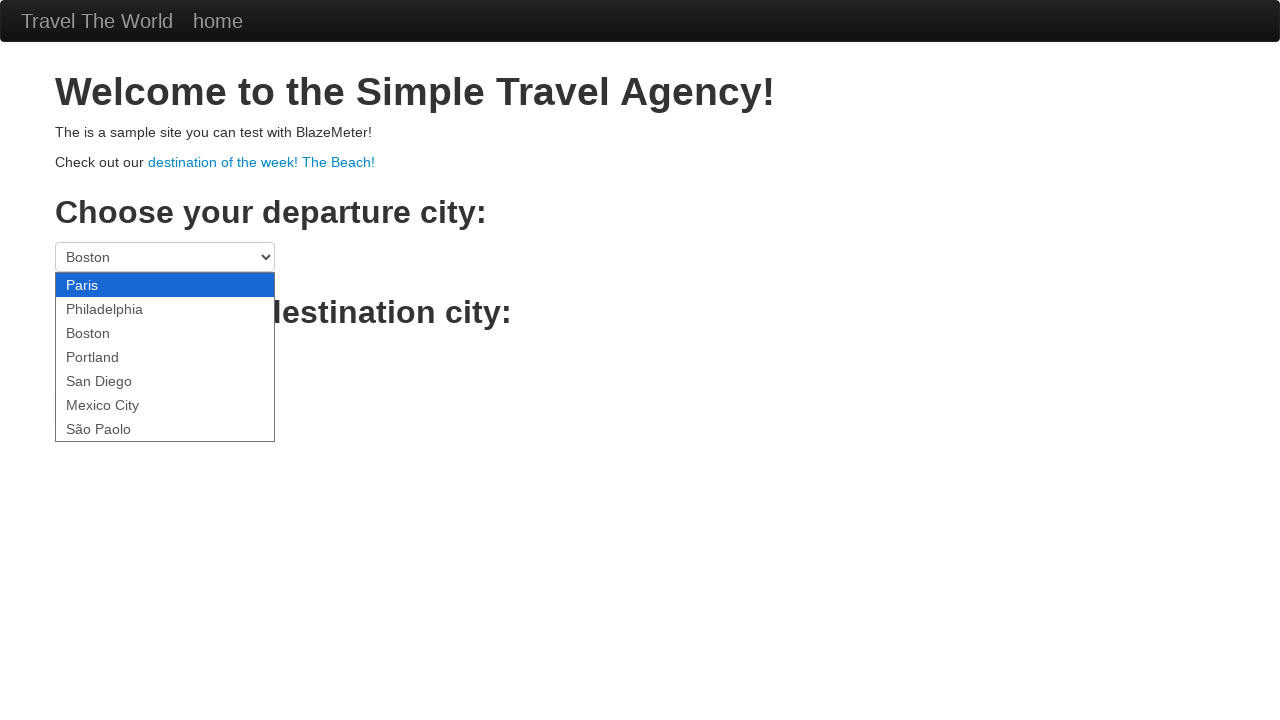

Clicked destination city dropdown at (165, 357) on select[name='toPort']
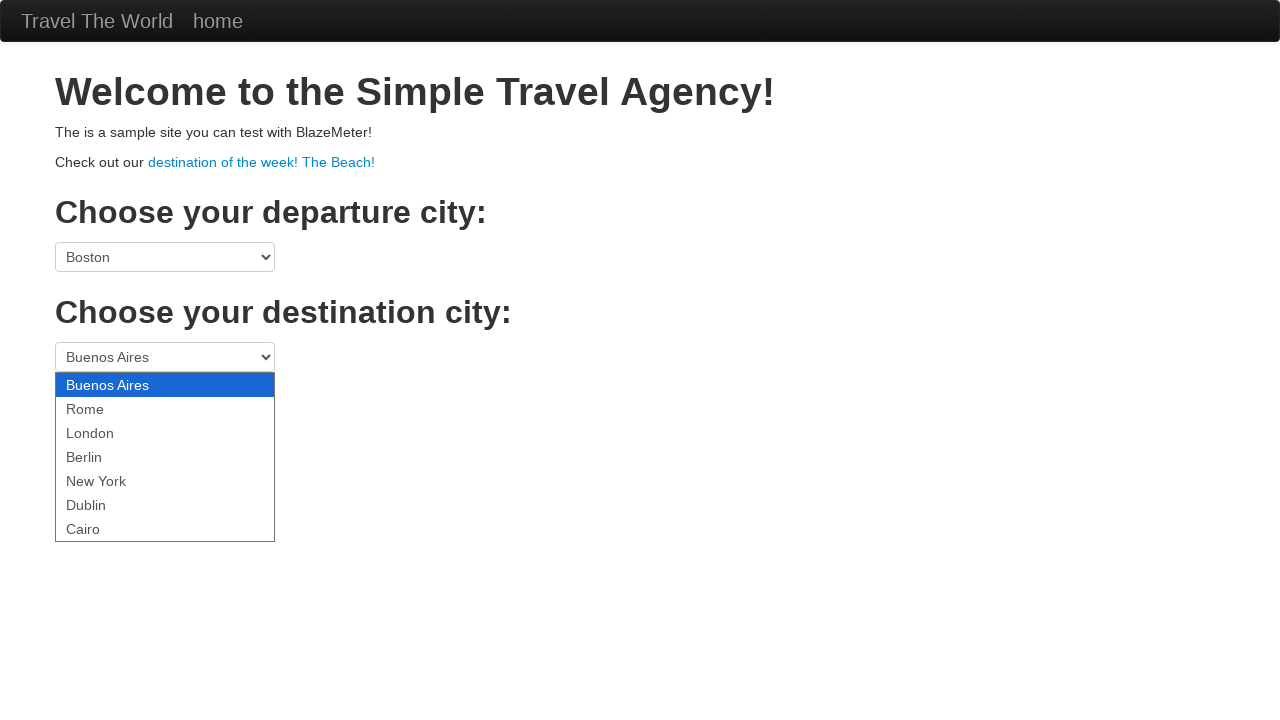

Selected London as destination city on select[name='toPort']
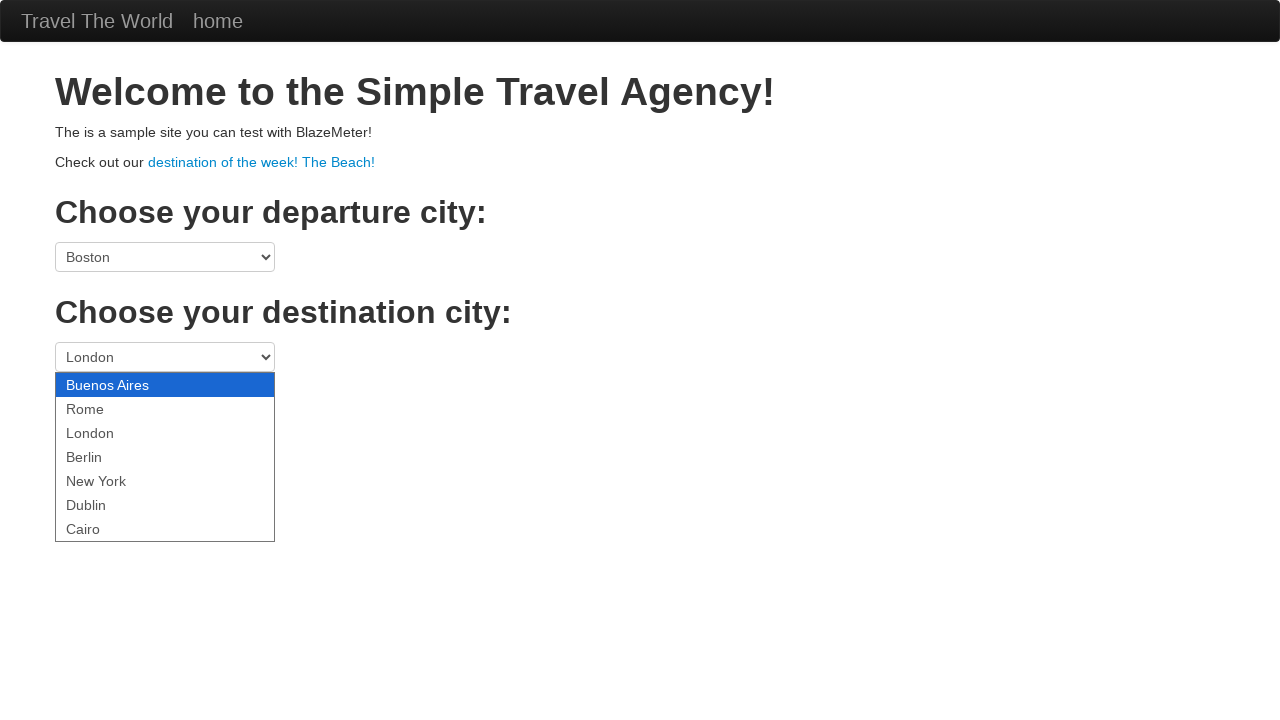

Clicked Find Flights button at (105, 407) on .btn-primary
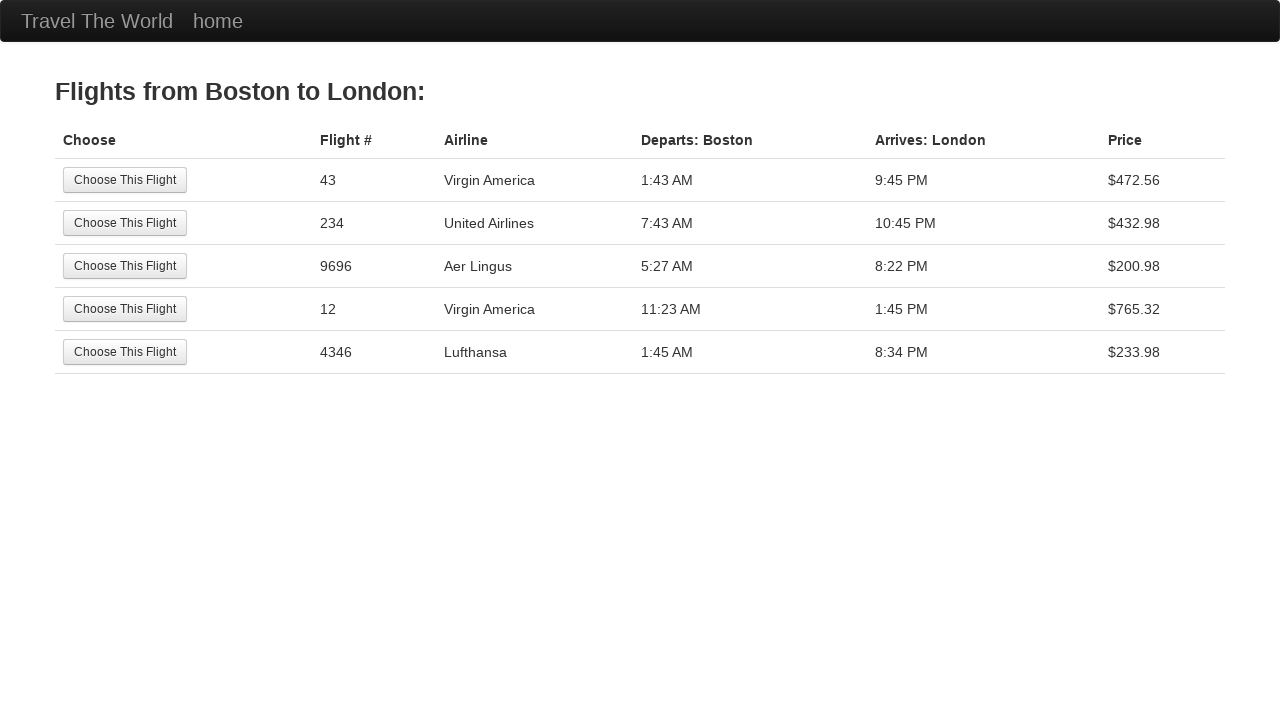

Flight results loaded
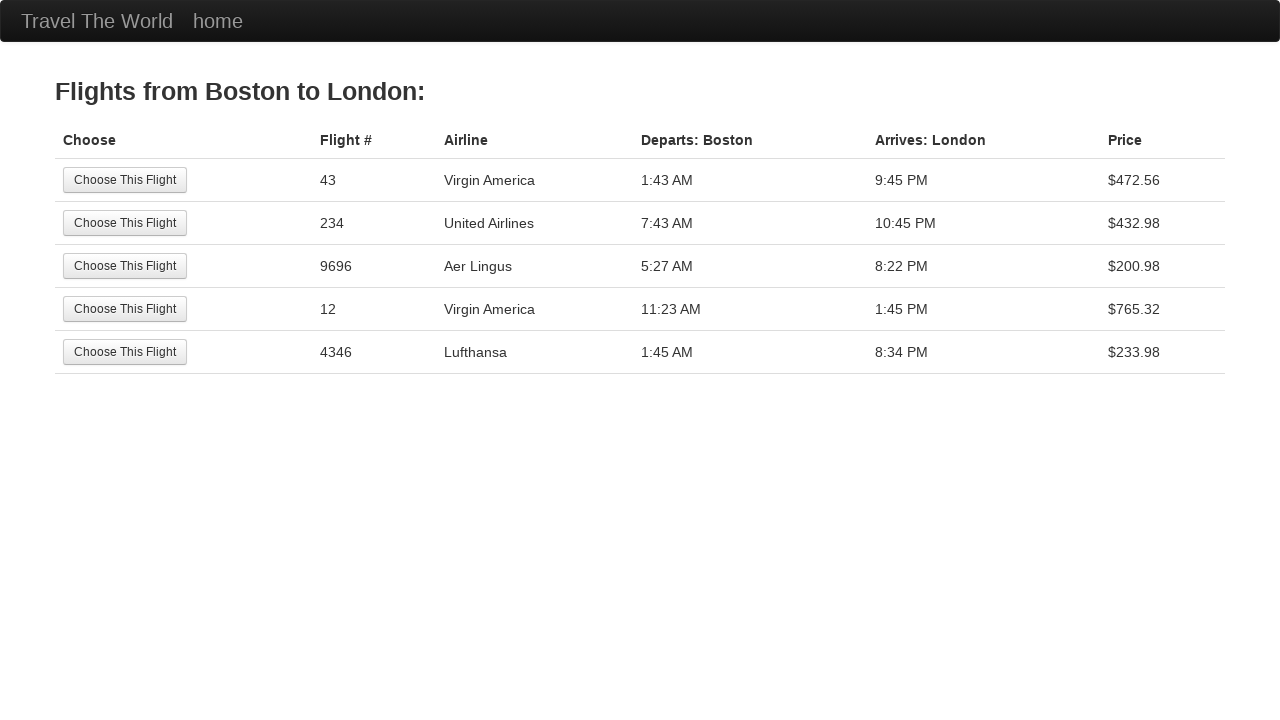

Selected third flight option at (125, 266) on tr:nth-child(3) .btn
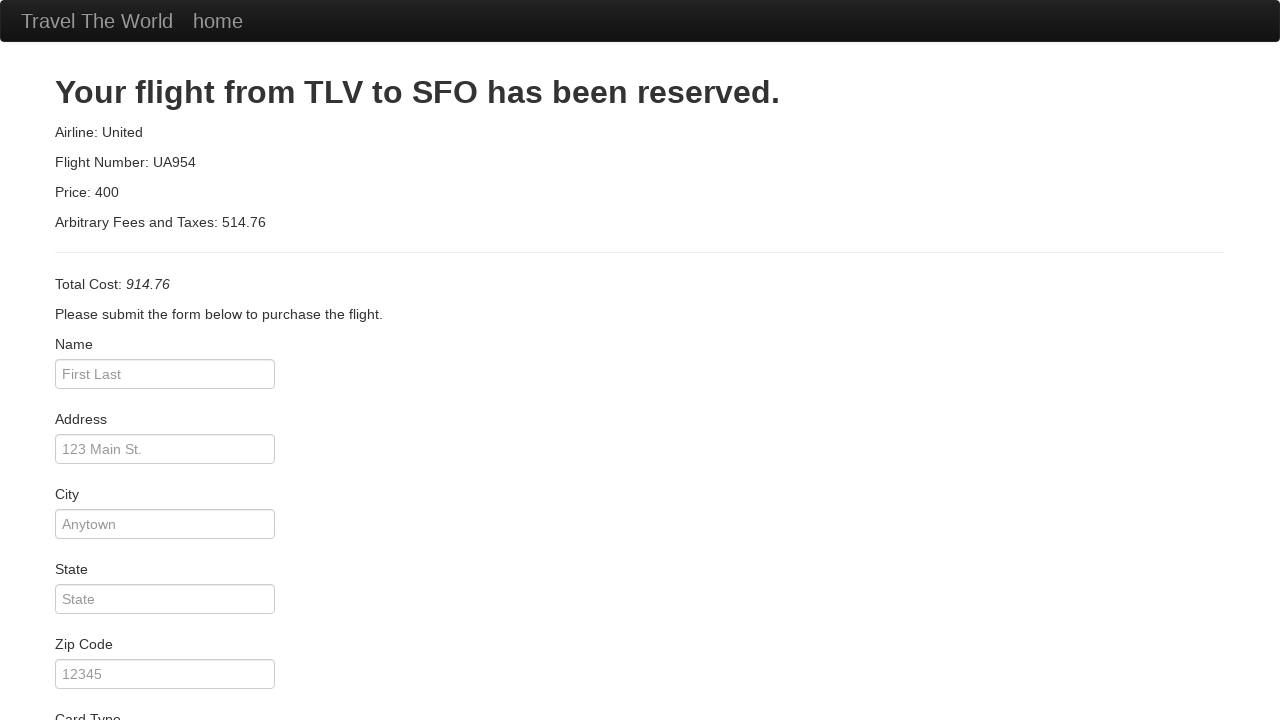

Clicked passenger name field at (165, 374) on #inputName
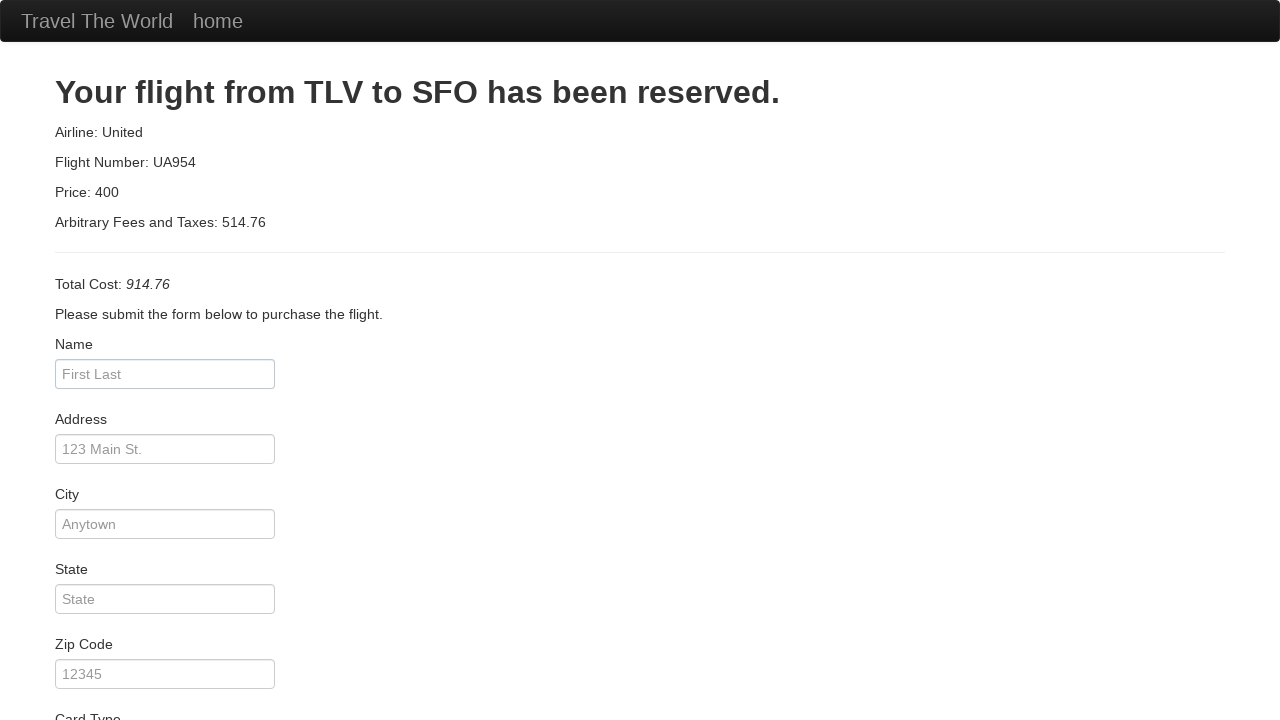

Entered passenger name 'John Smith' on #inputName
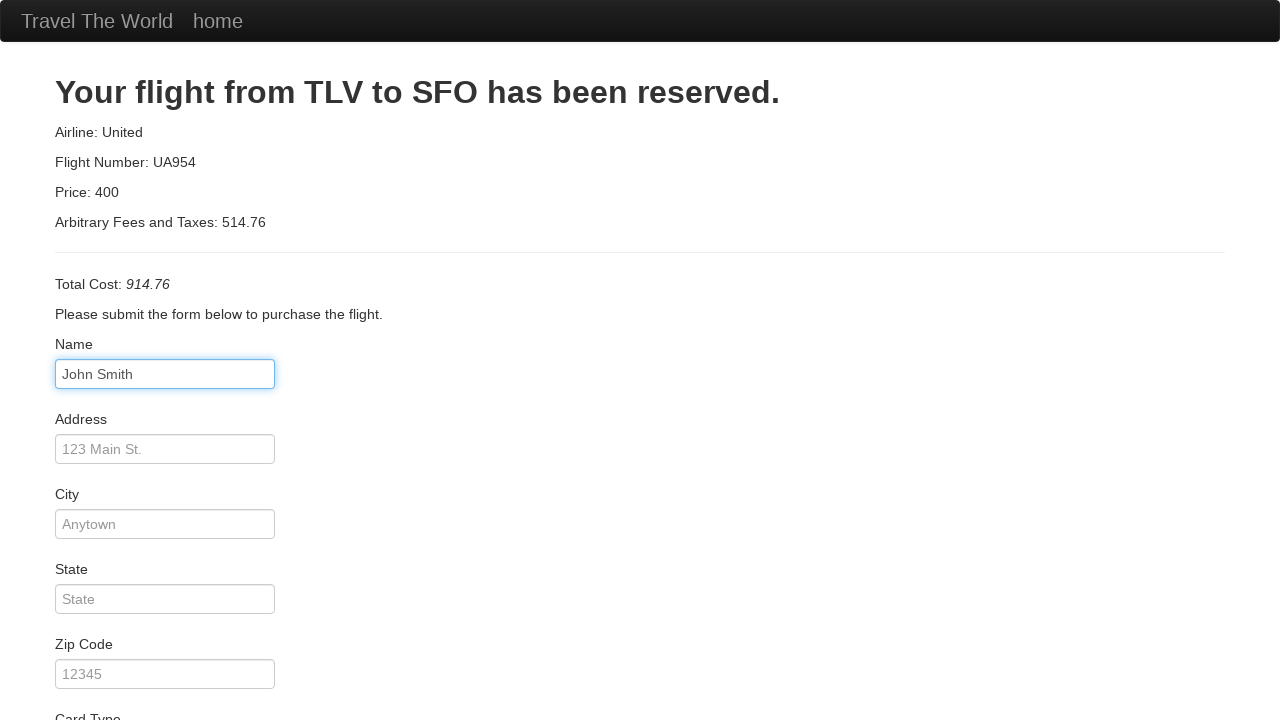

Clicked address field at (165, 449) on #address
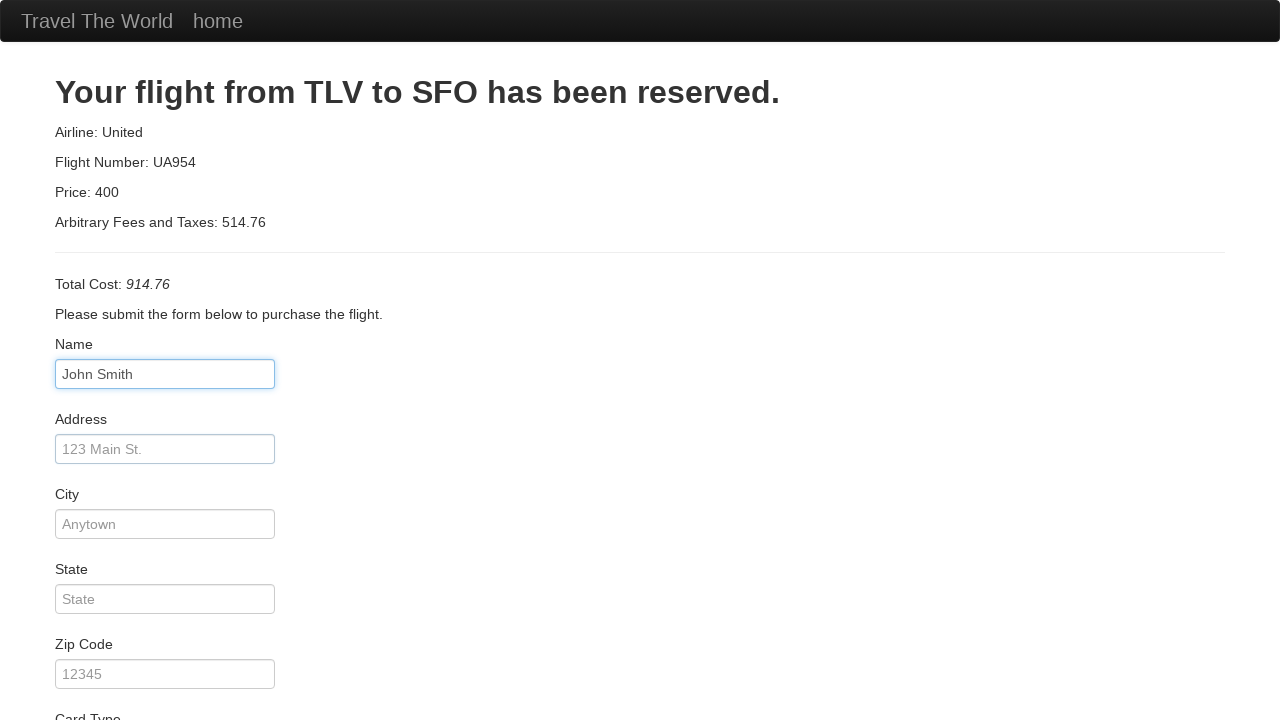

Entered address '123 Main Street' on #address
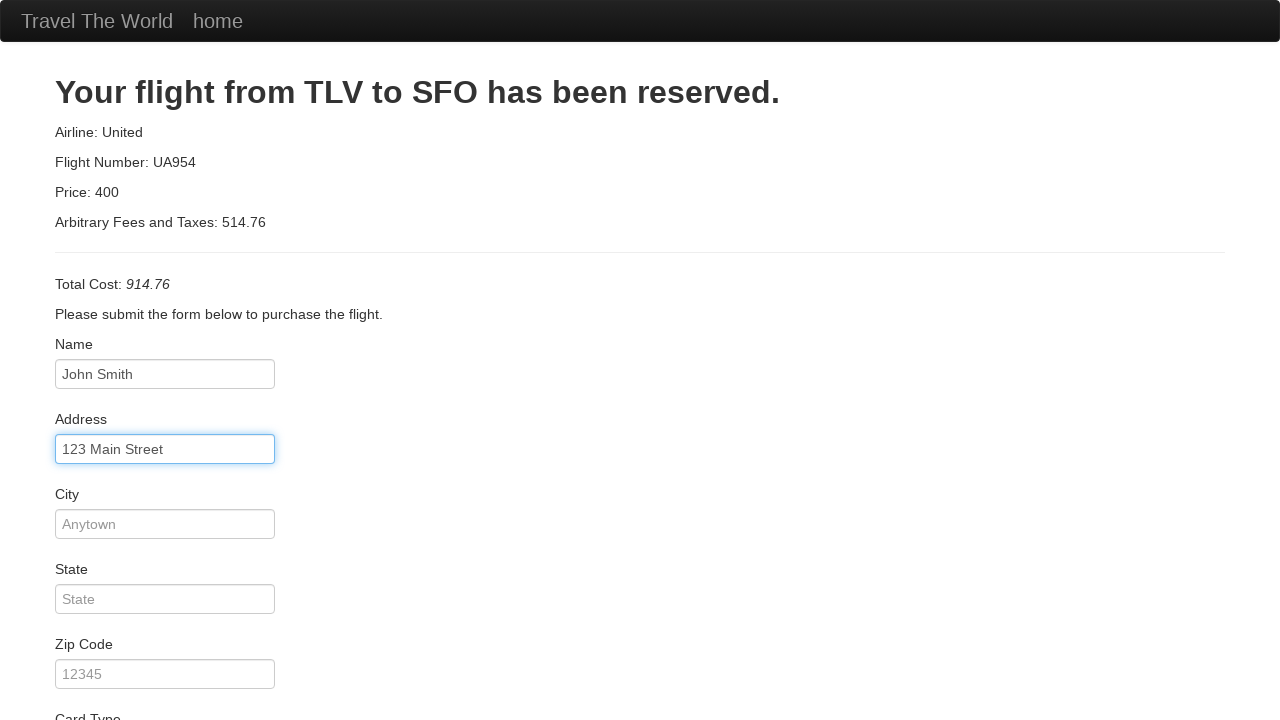

Clicked city field at (165, 524) on #city
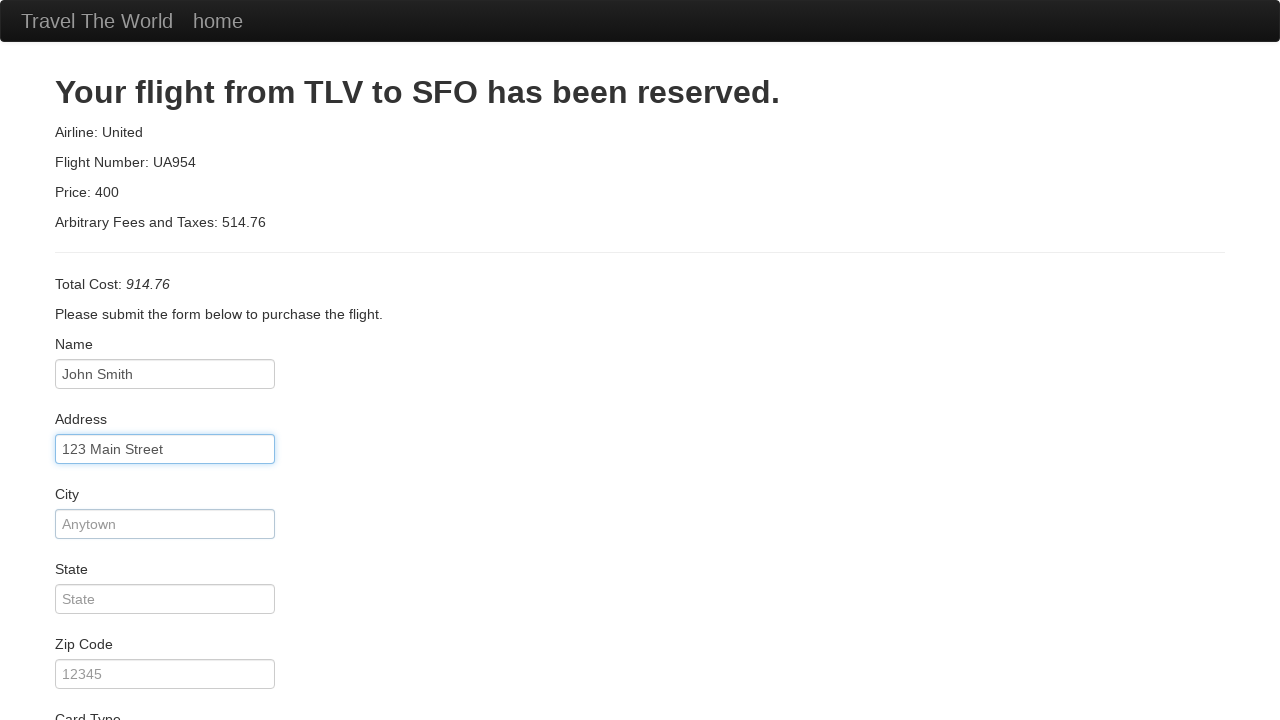

Entered city 'Boston' on #city
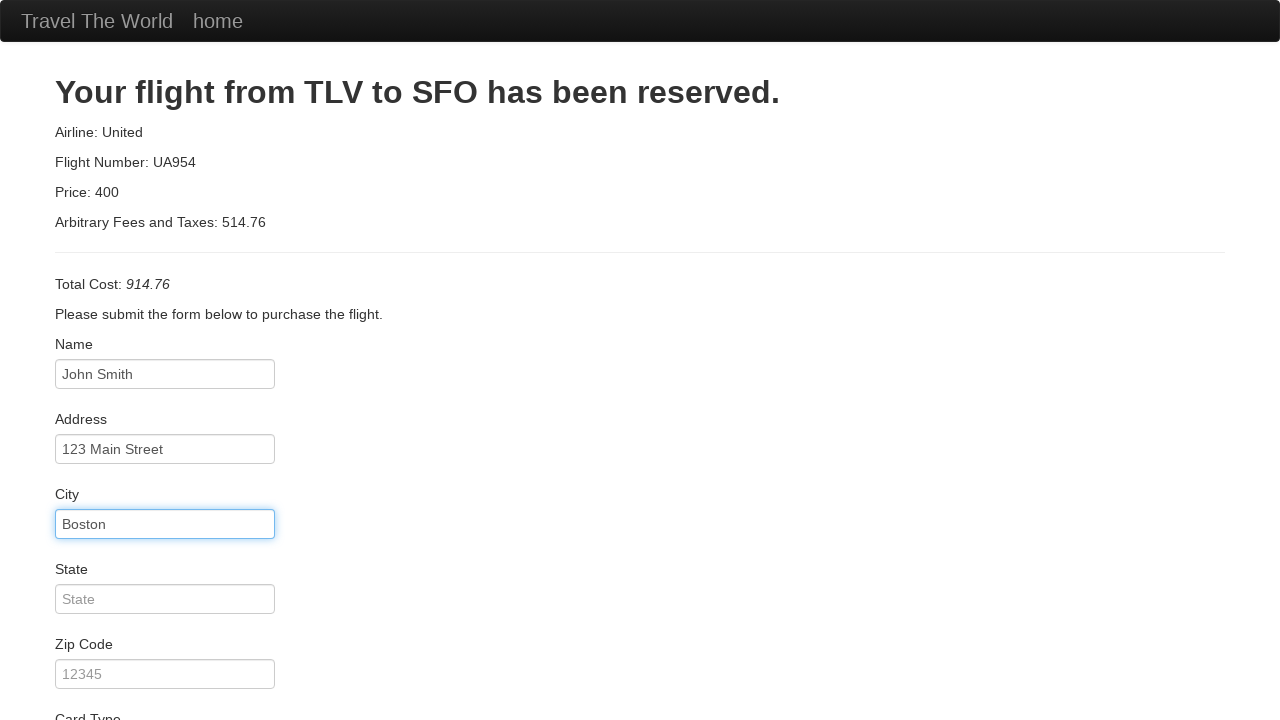

Clicked state field at (165, 599) on #state
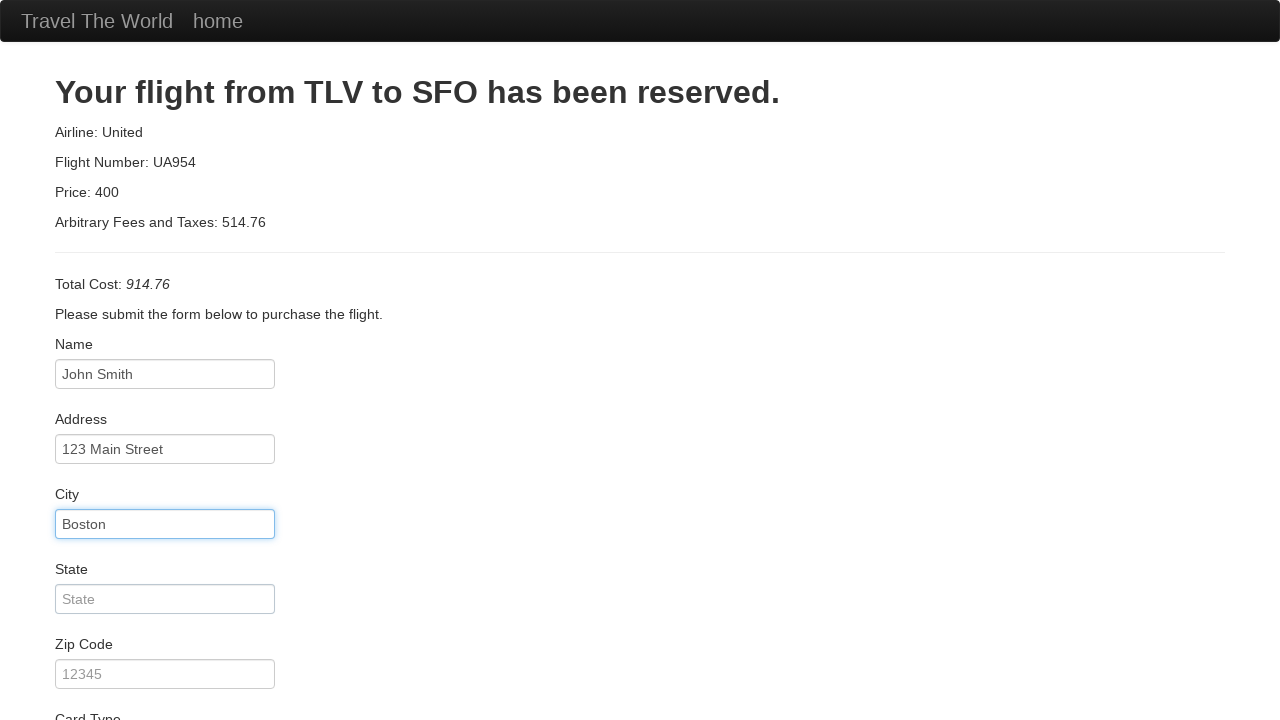

Entered state 'Massachusetts' on #state
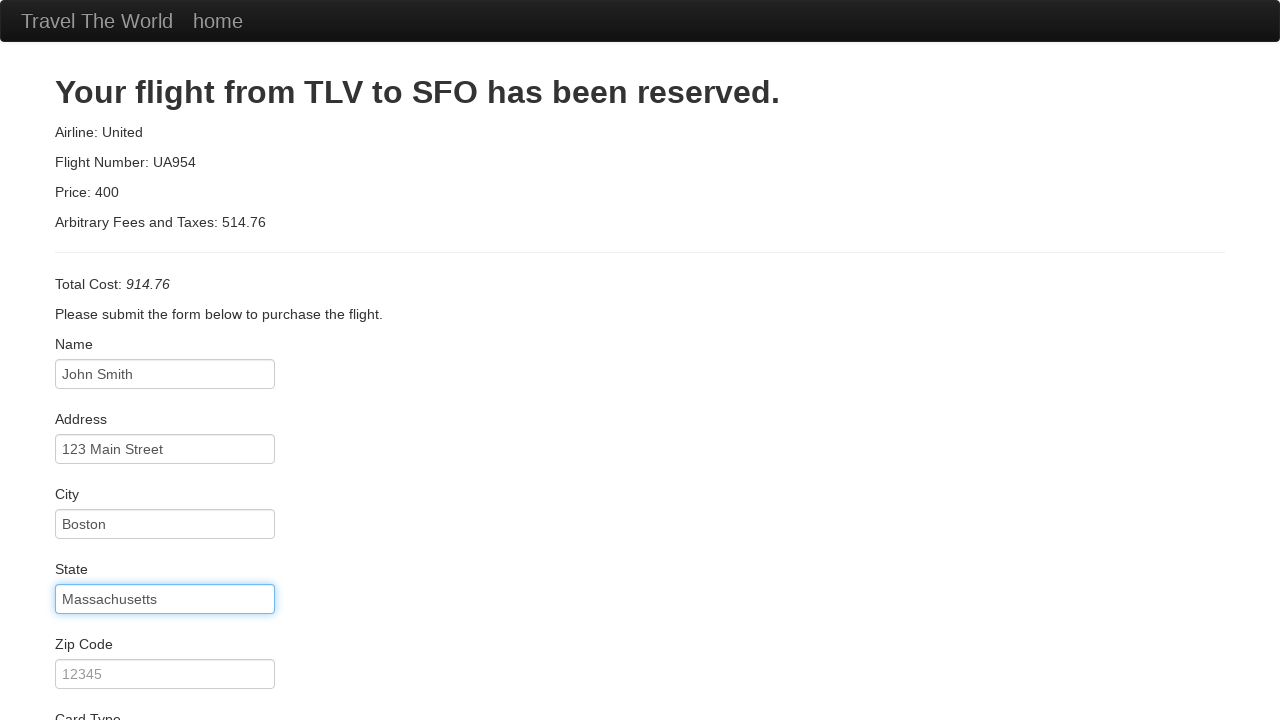

Clicked zip code field at (165, 674) on #zipCode
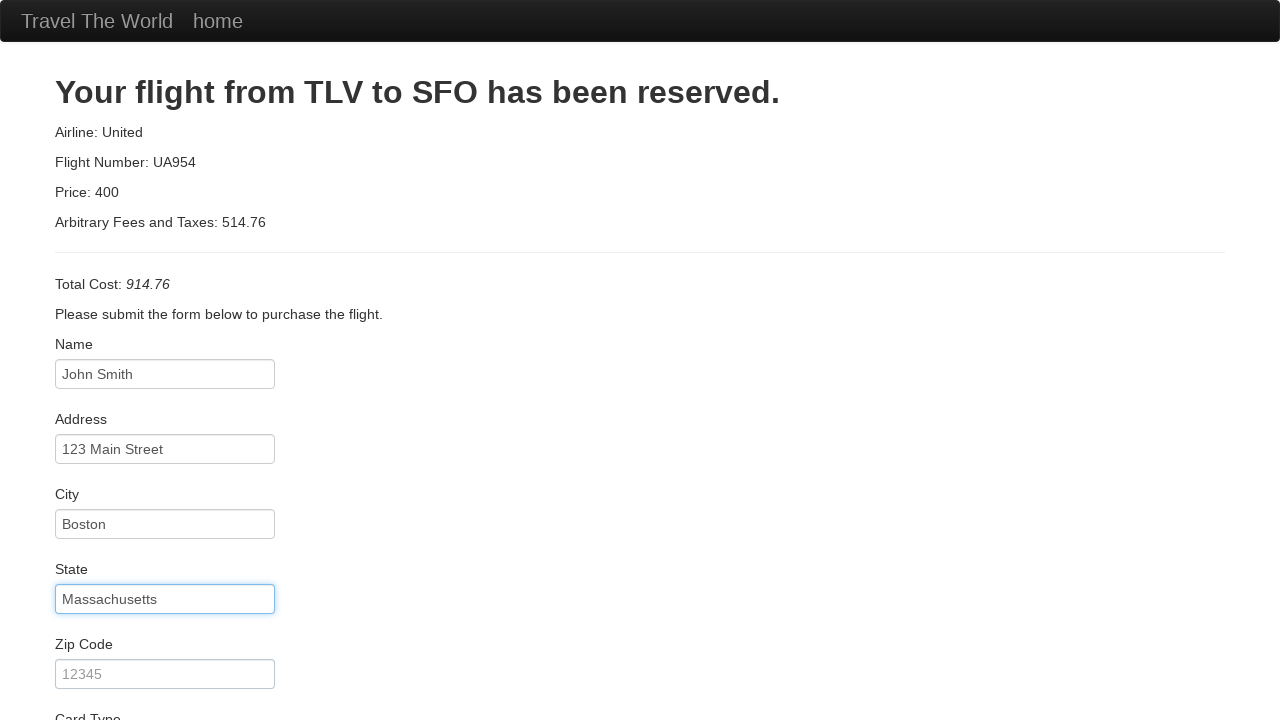

Entered zip code '02134' on #zipCode
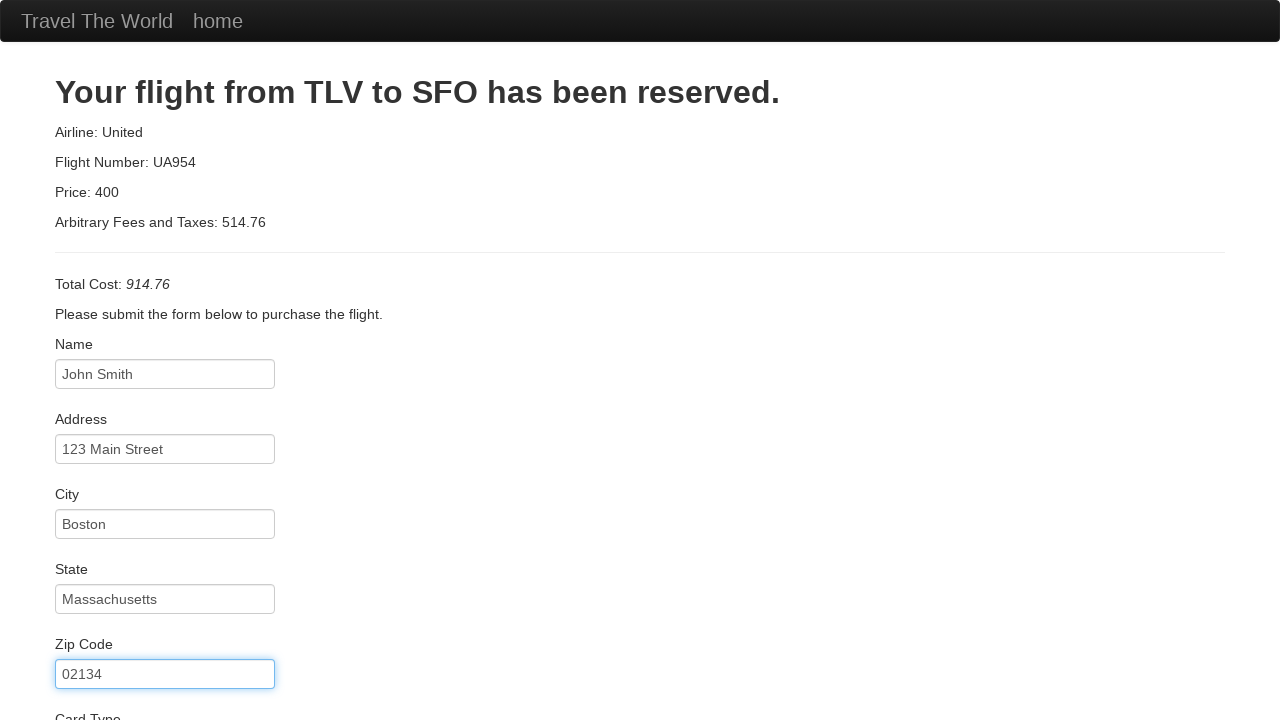

Clicked card type form group at (640, 425) on .control-group:nth-child(9) > .control-label
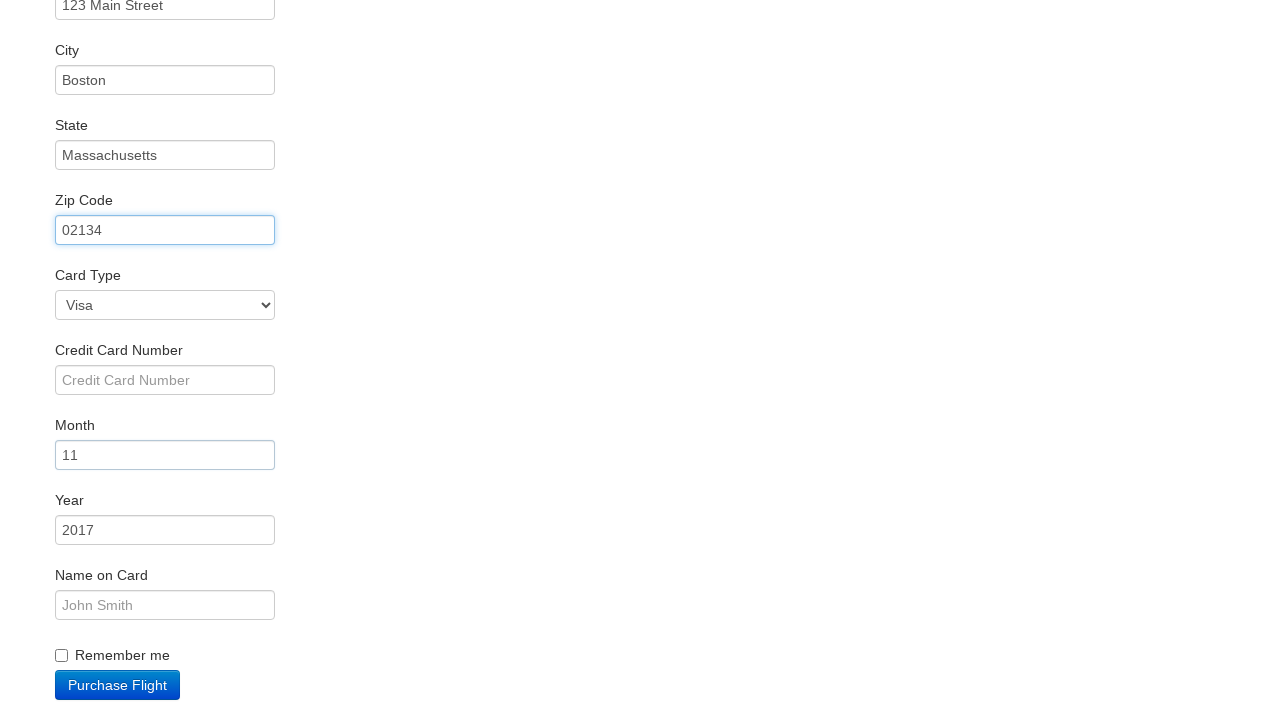

Clicked credit card number field at (165, 380) on #creditCardNumber
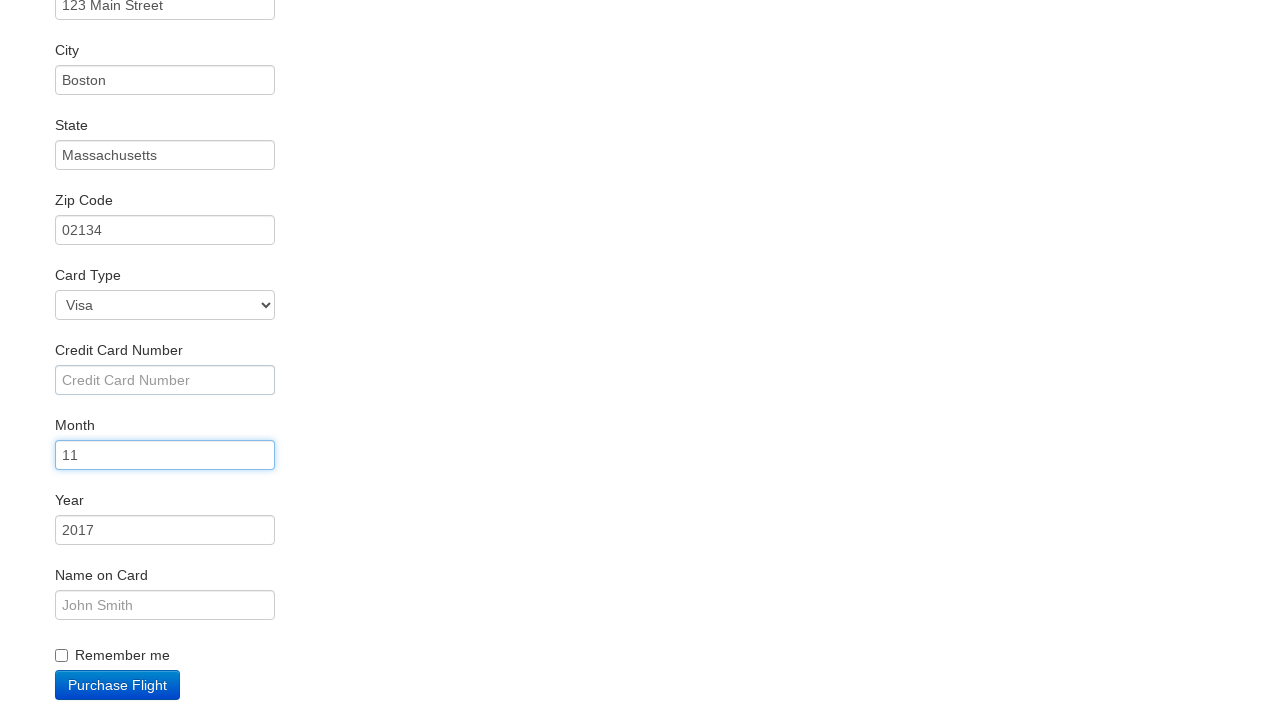

Entered credit card number on #creditCardNumber
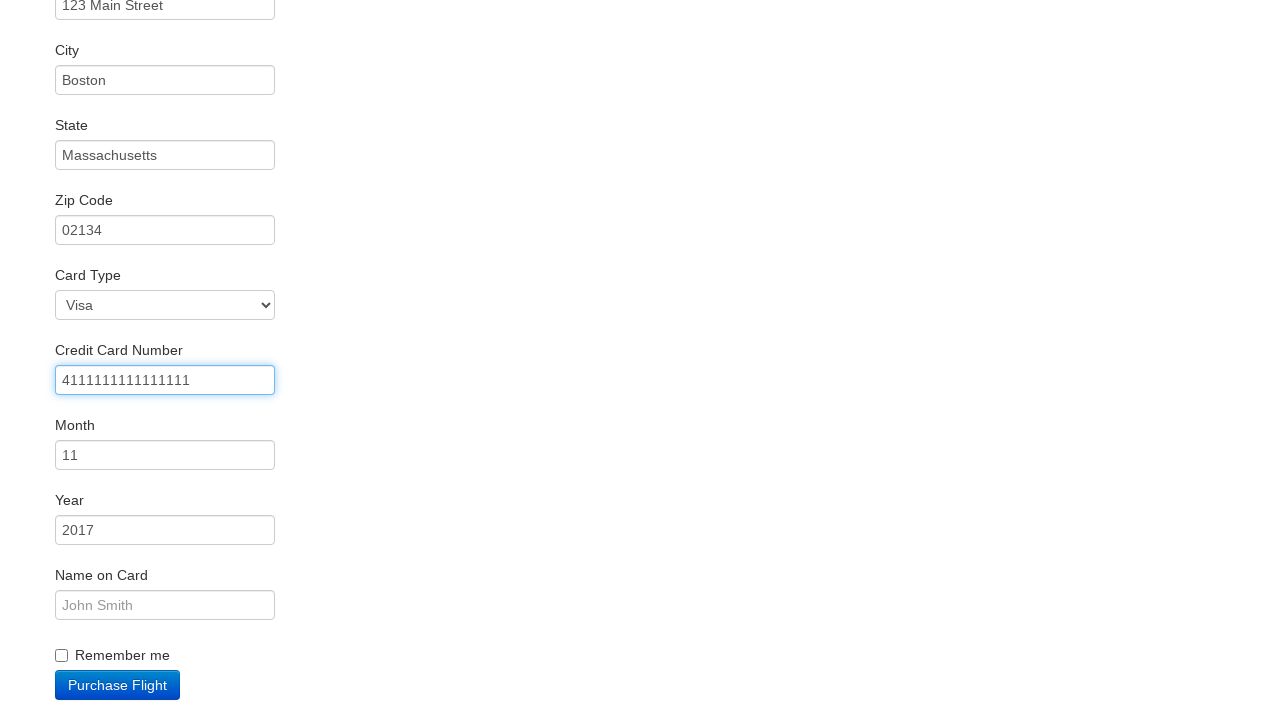

Clicked credit card month field at (165, 455) on #creditCardMonth
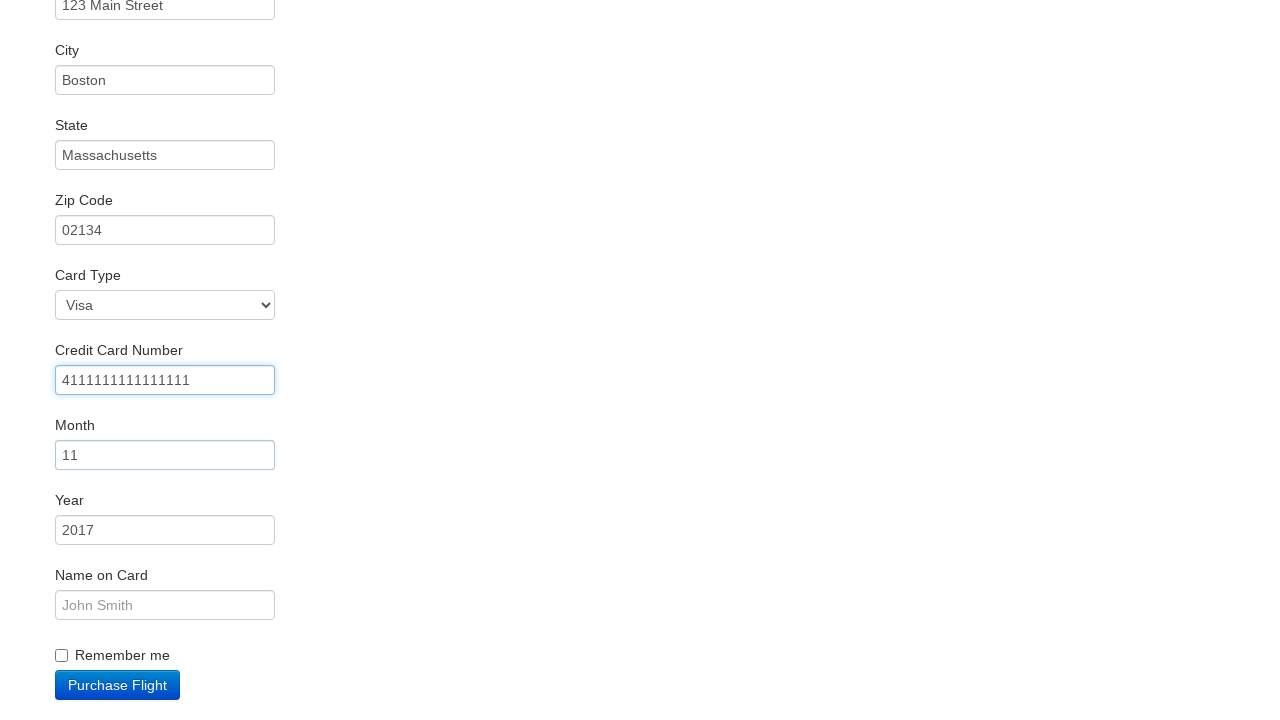

Entered credit card expiry month '12' on #creditCardMonth
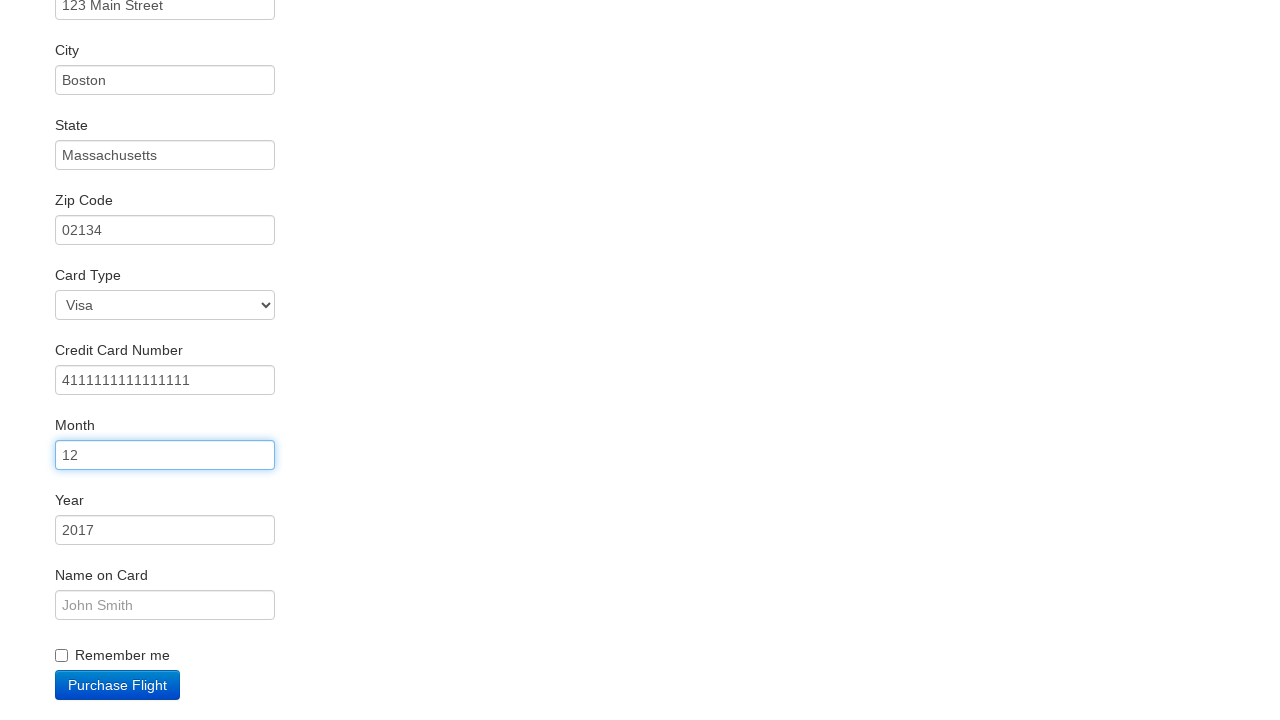

Clicked credit card year field at (165, 530) on #creditCardYear
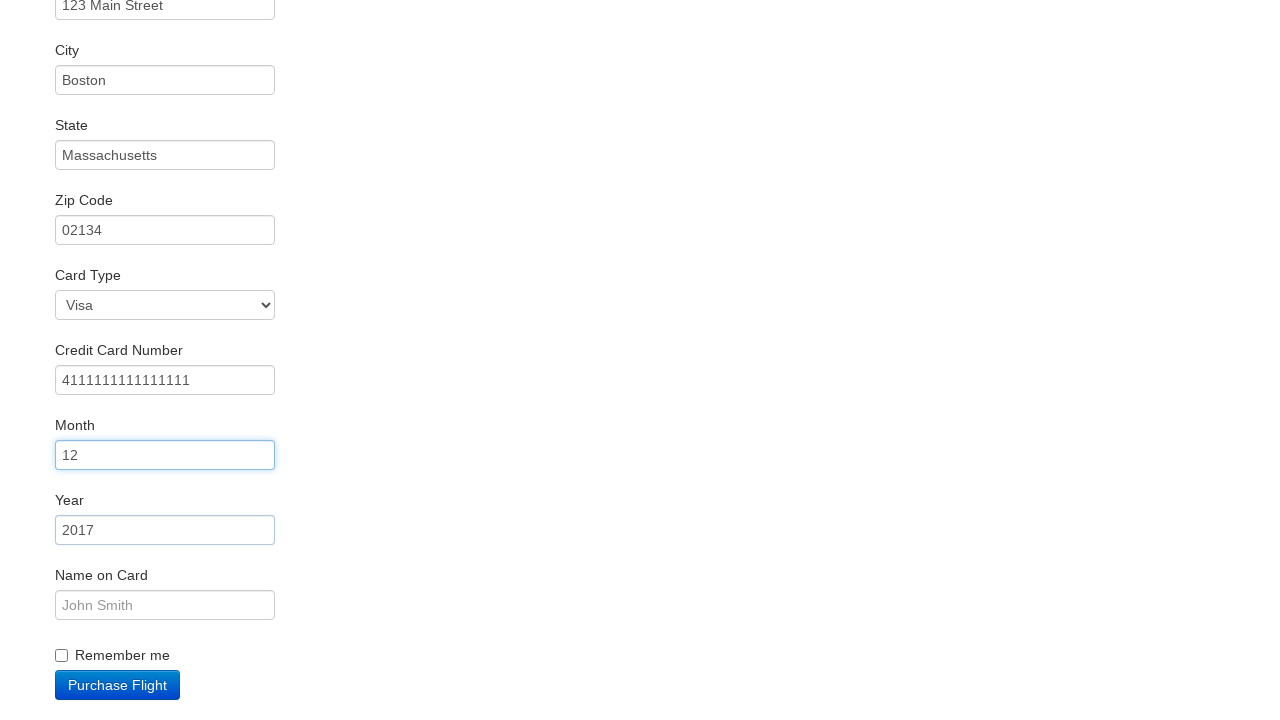

Entered credit card expiry year '2025' on #creditCardYear
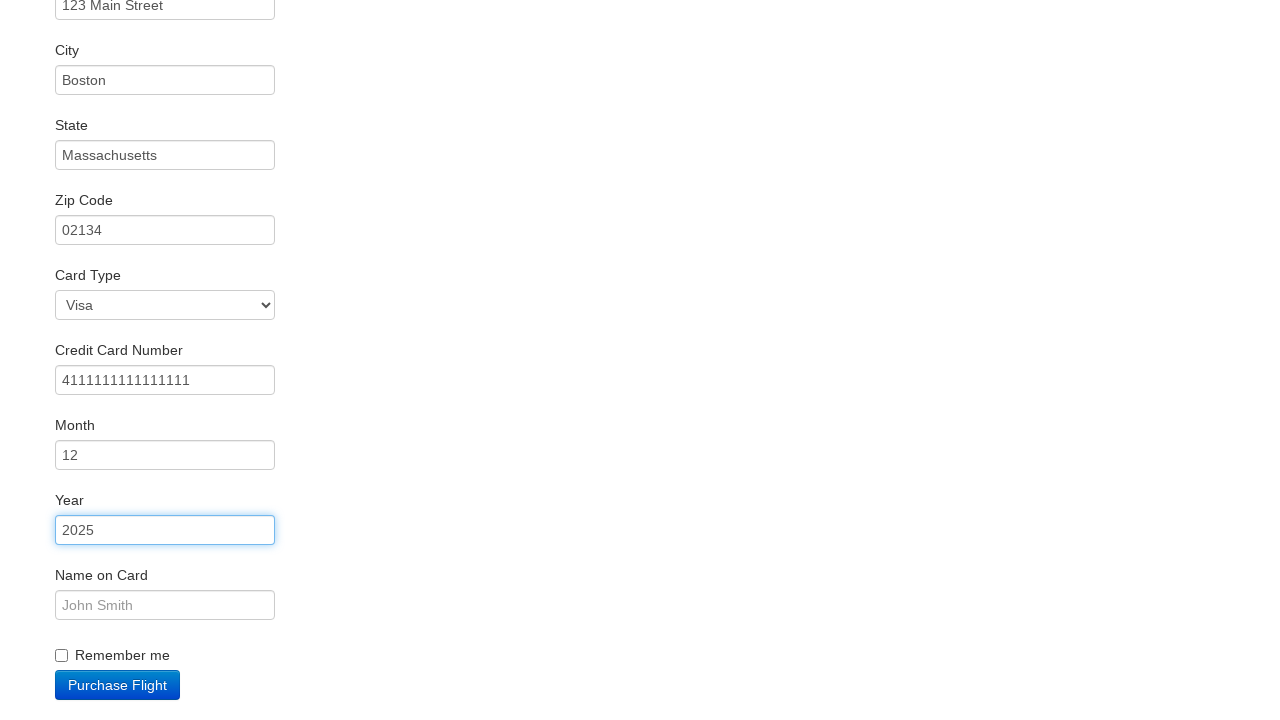

Clicked name on card field at (165, 605) on #nameOnCard
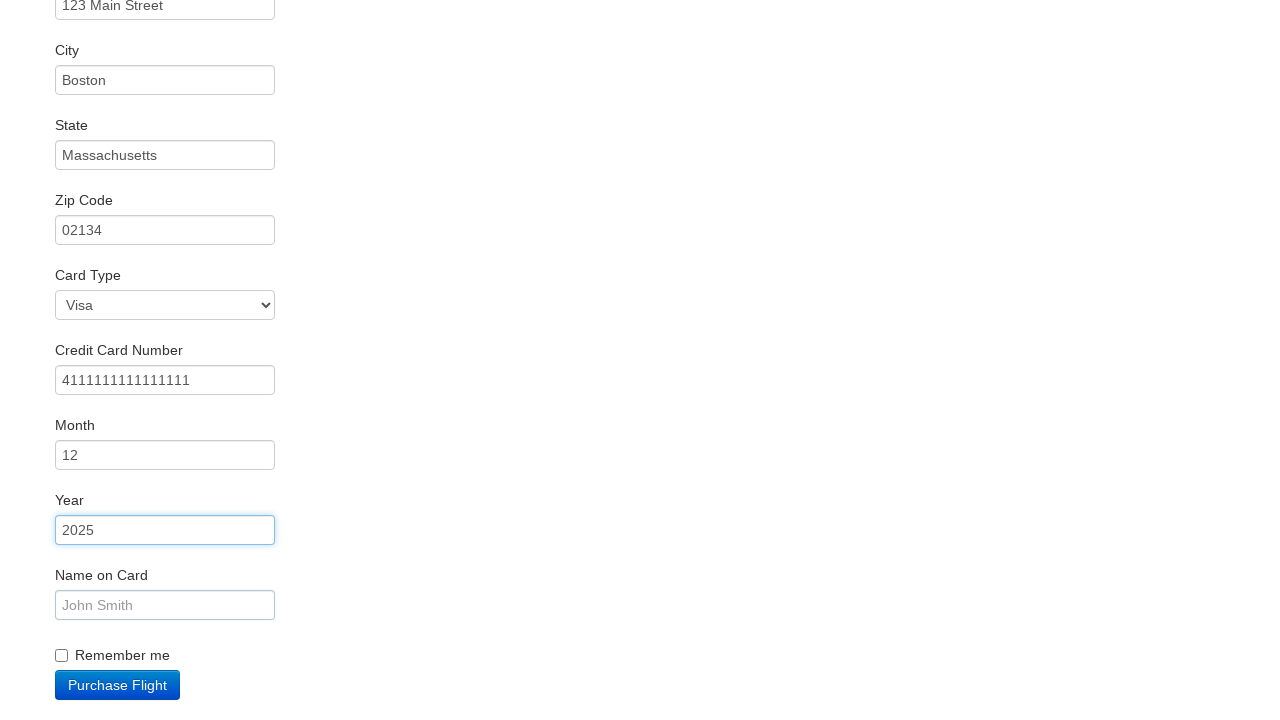

Entered name on card 'John Smith' on #nameOnCard
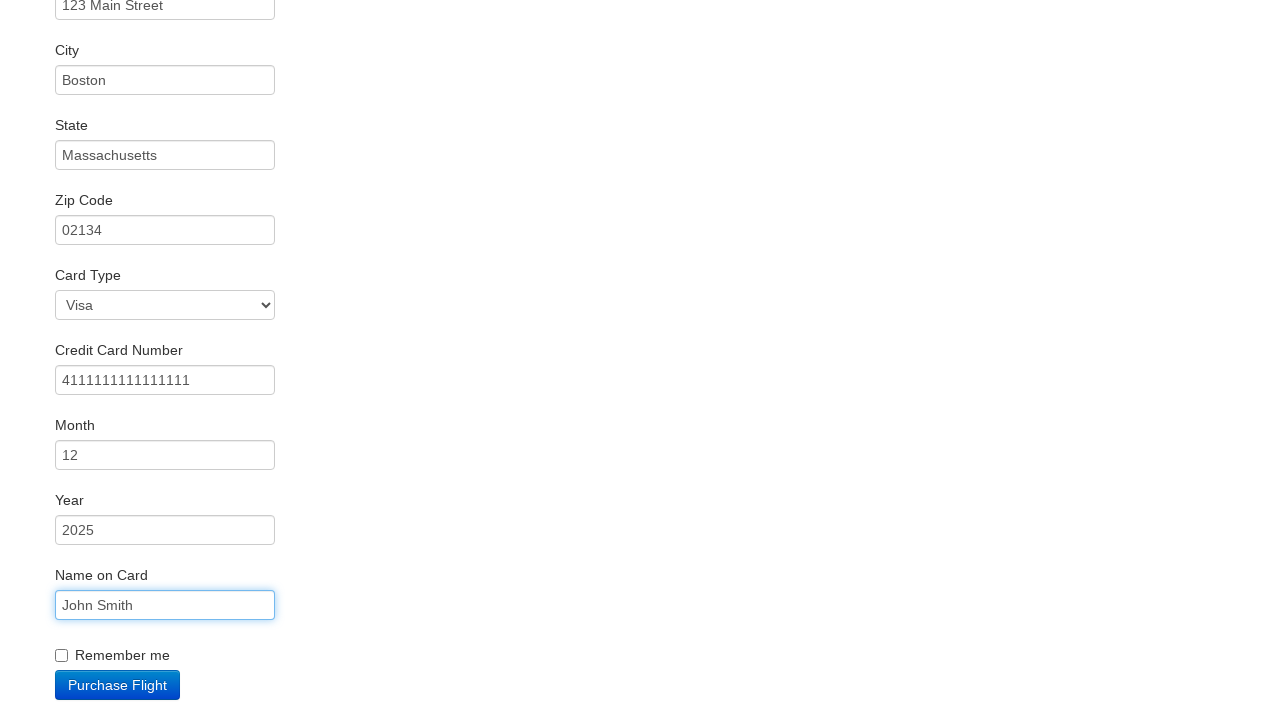

Clicked purchase completion button at (118, 685) on .btn-primary
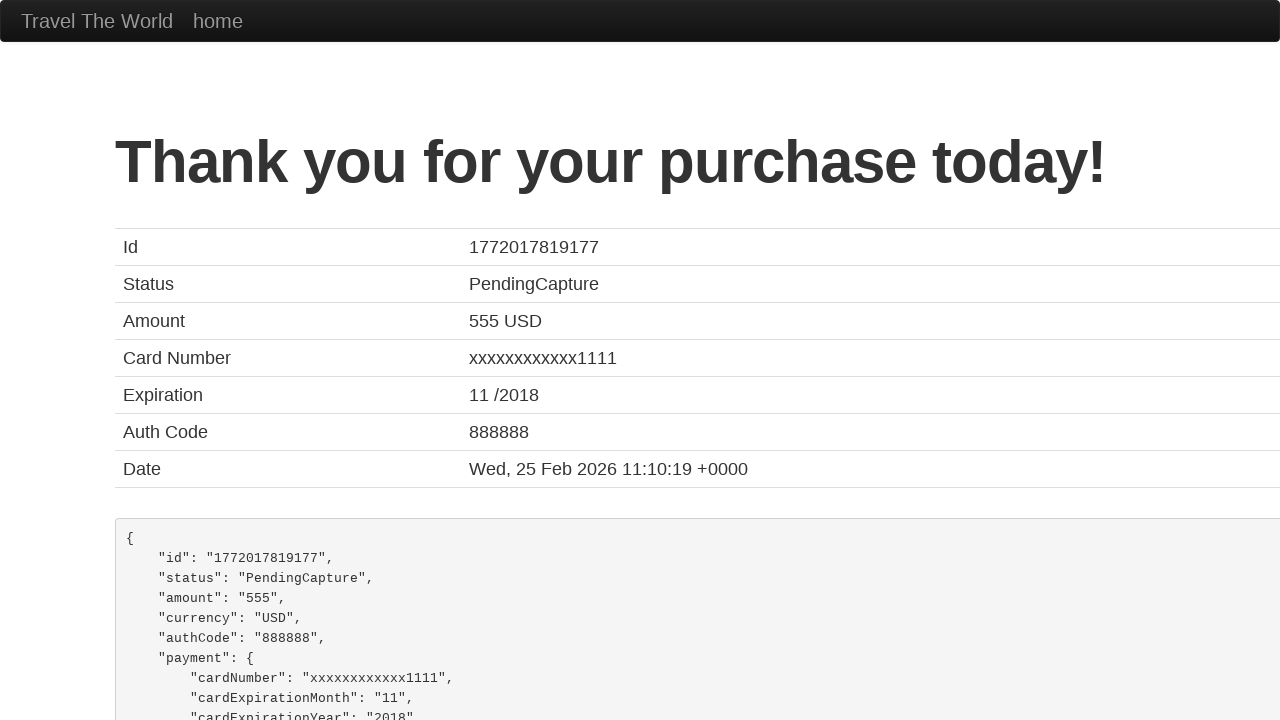

Confirmation page loaded with heading
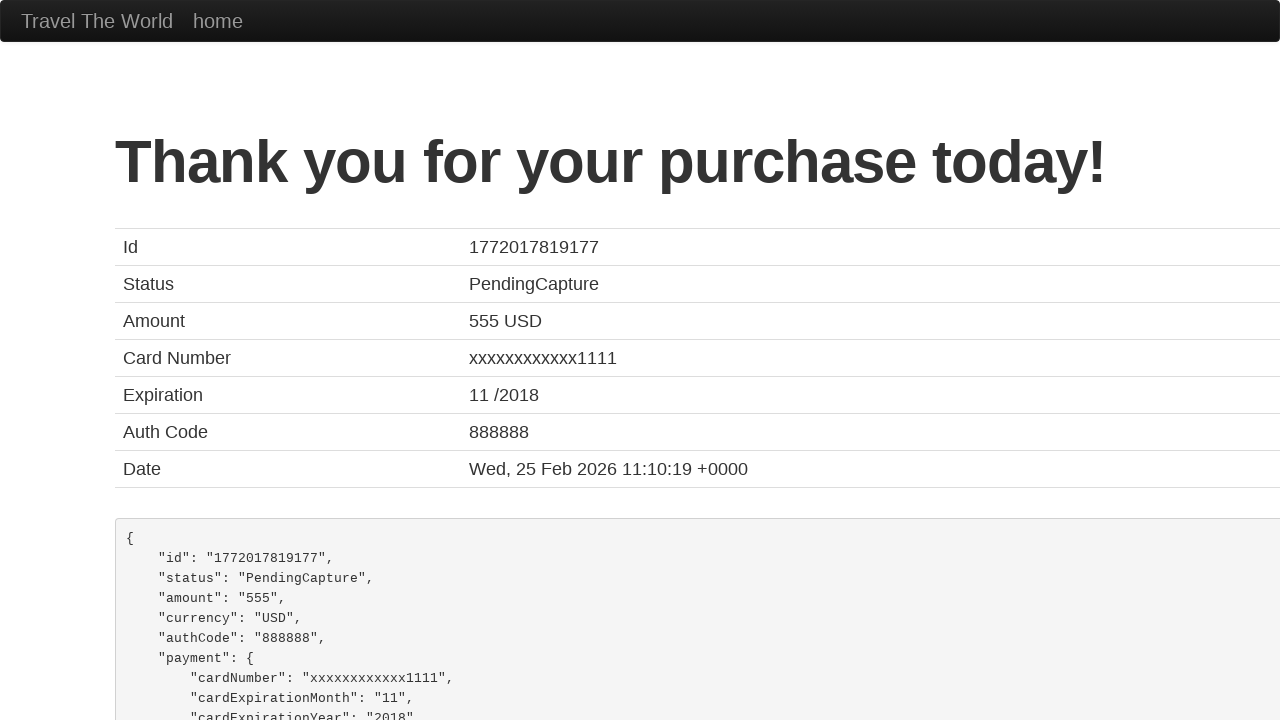

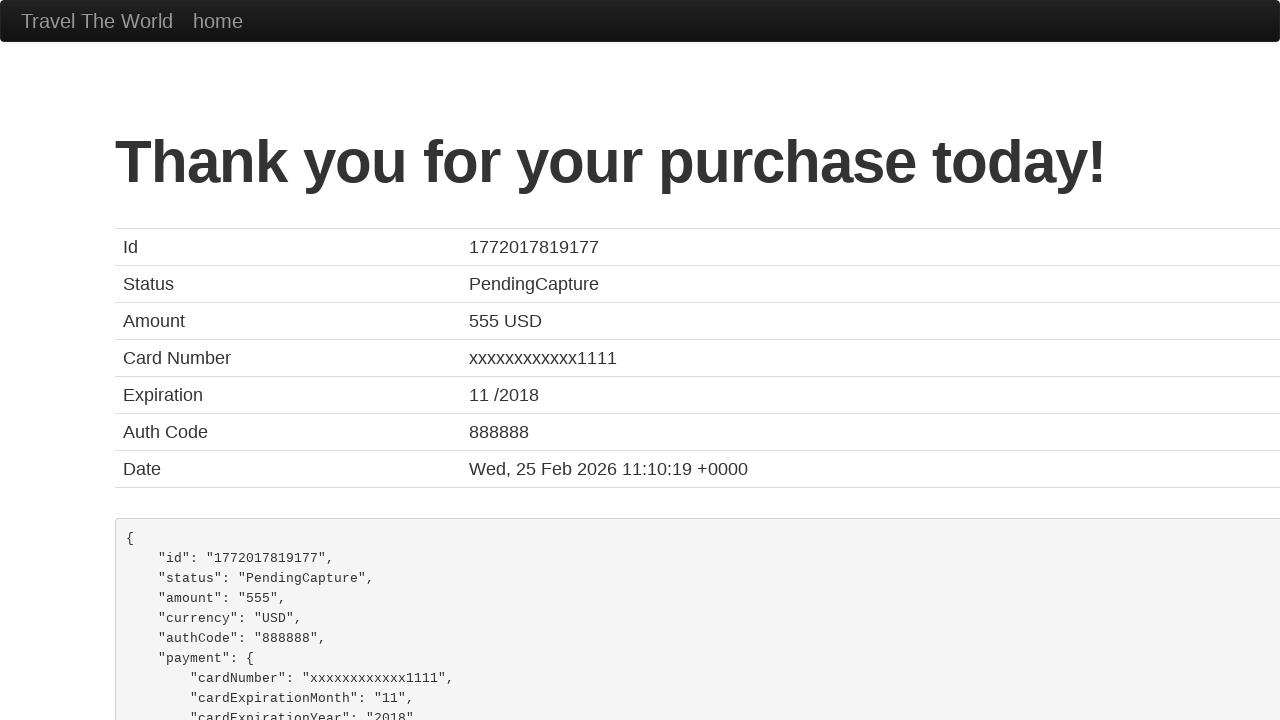